Retrieves and verifies the page title and URL using JavaScript execution

Starting URL: http://only-testing-blog.blogspot.in/2013/11/new-test.html

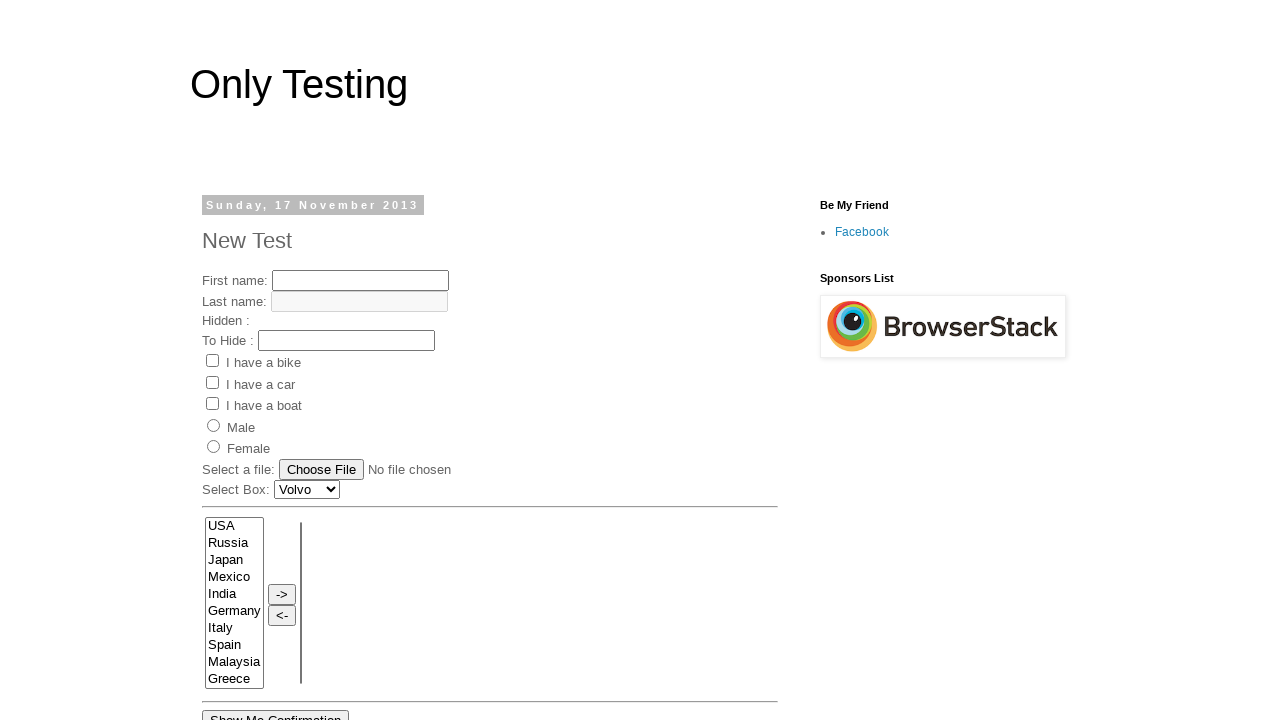

Retrieved page title using JavaScript executor
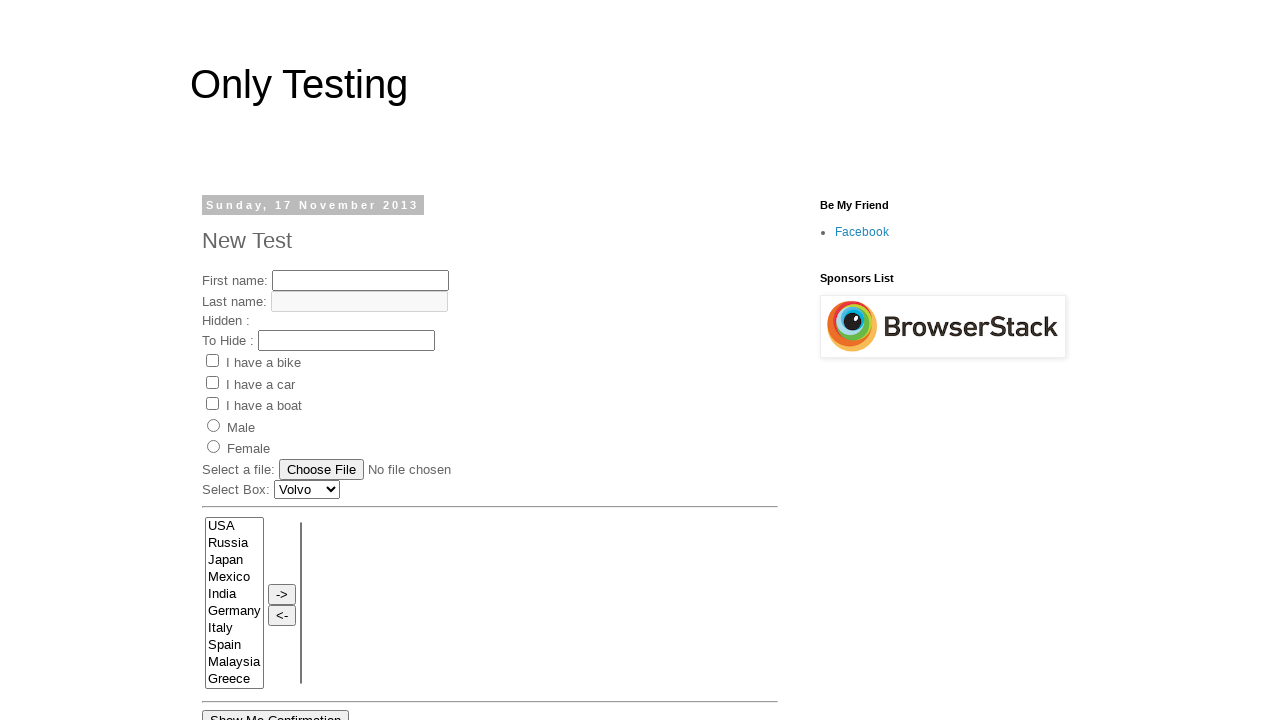

Retrieved current page URL
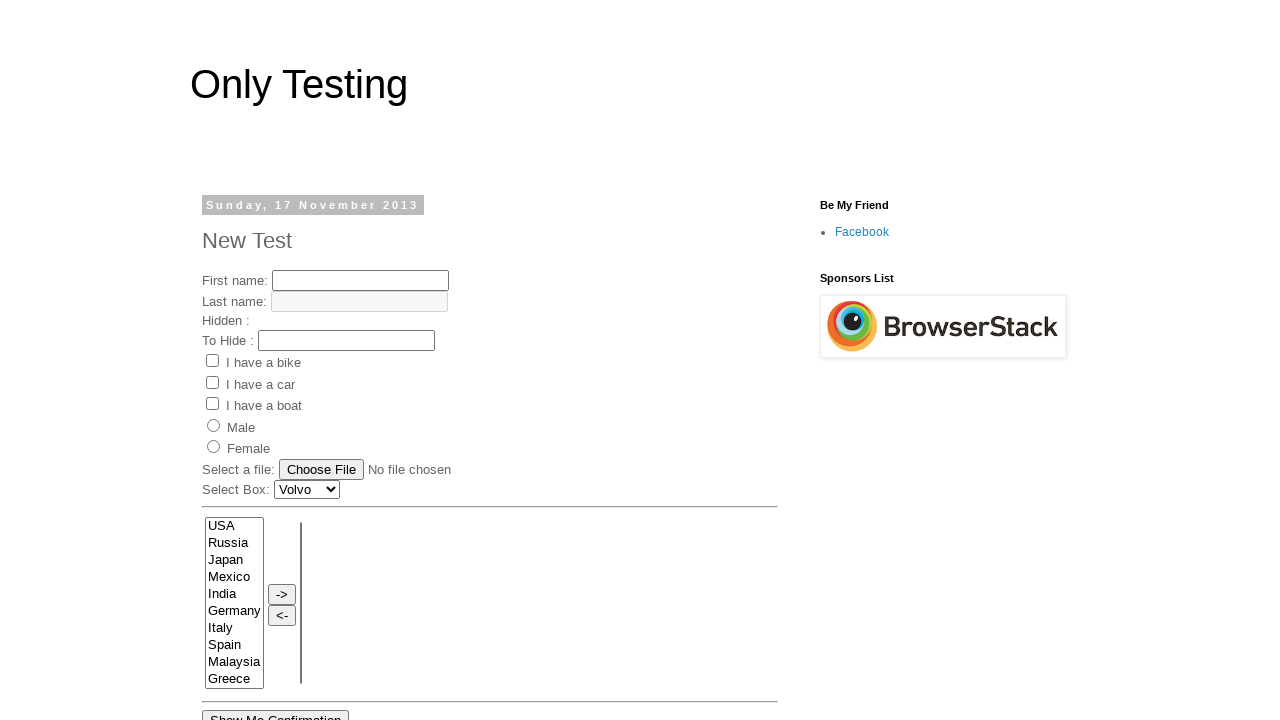

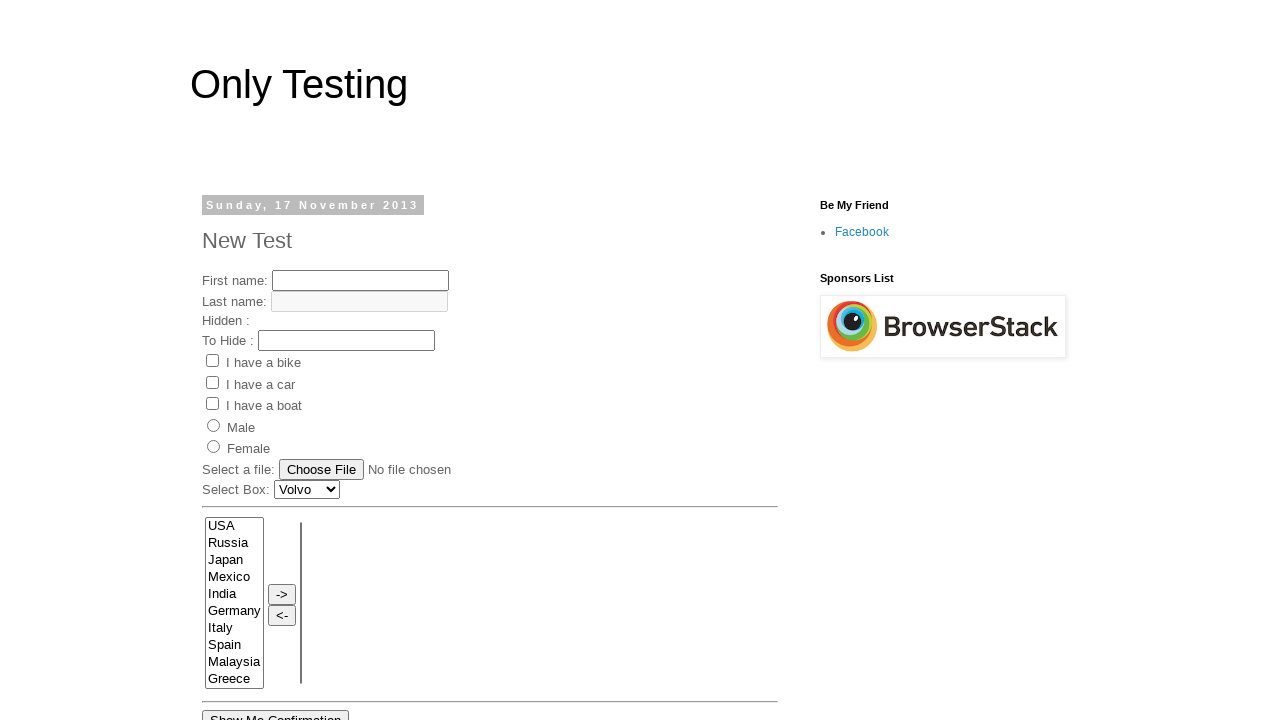